Tests registration form validation when confirmation password doesn't match original password

Starting URL: https://alada.vn/tai-khoan/dang-ky.html

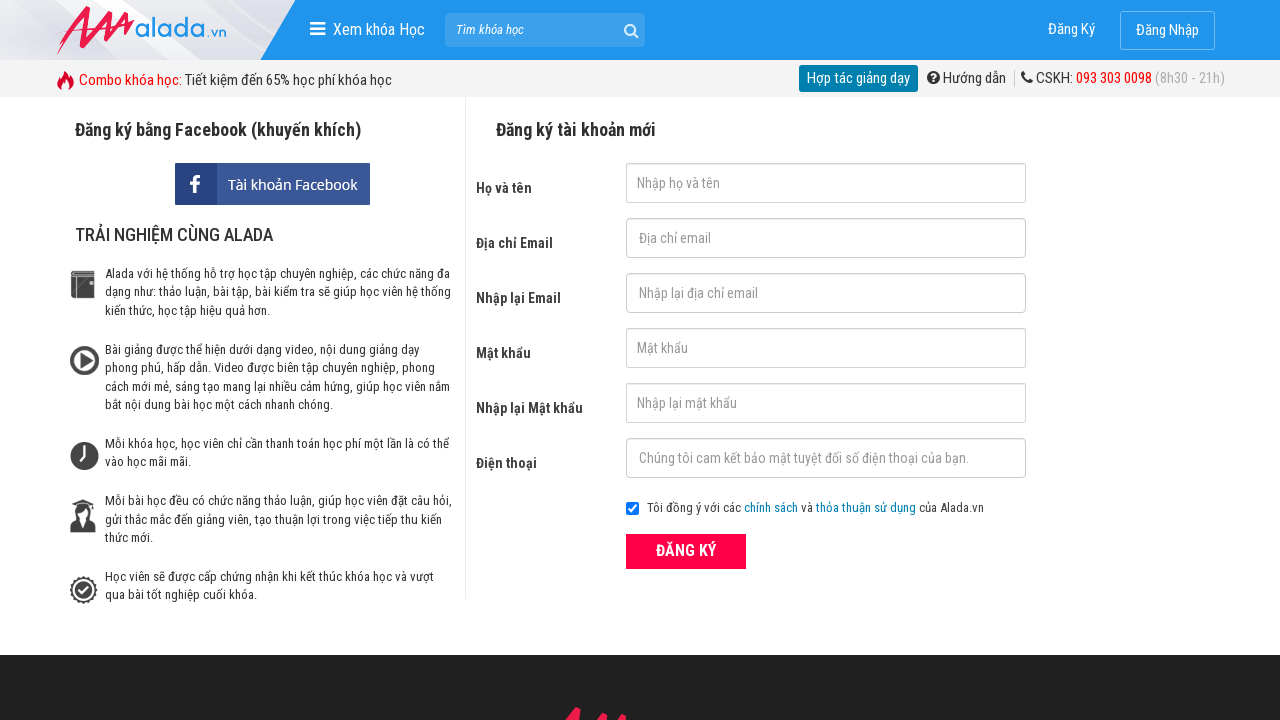

Filled first name field with 'abc' on //input[@id='txtFirstname']
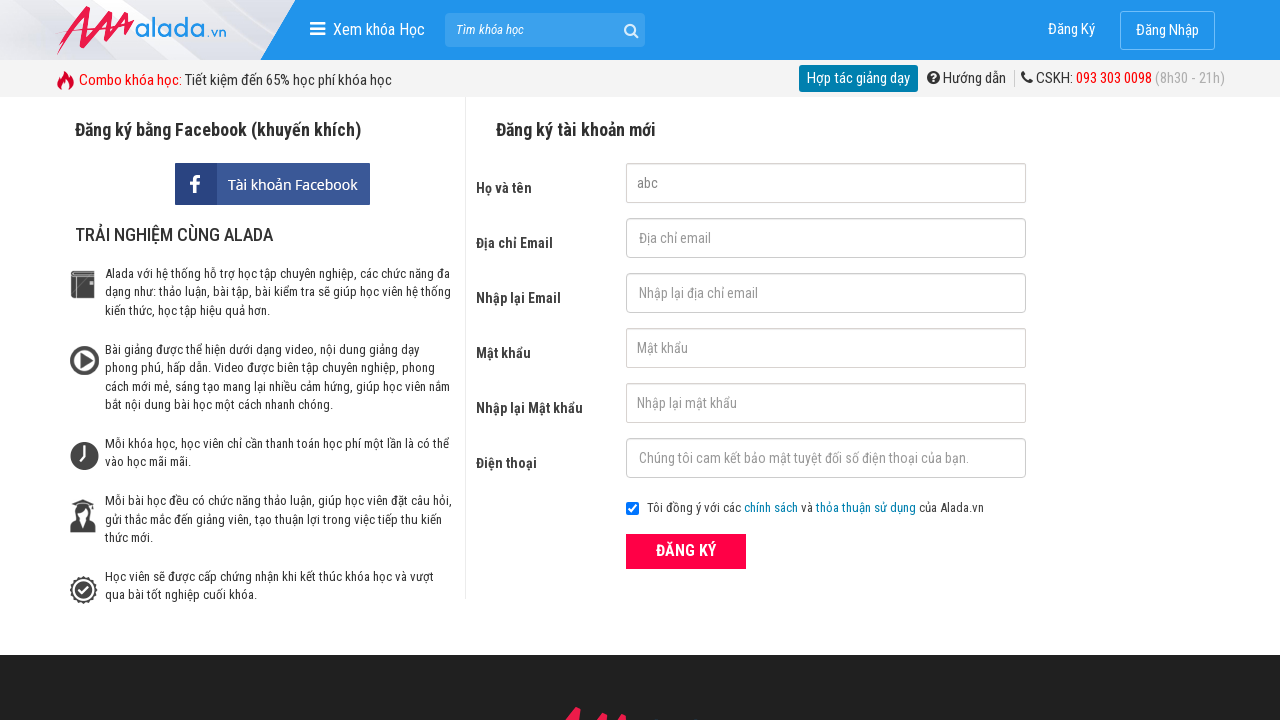

Filled email field with 'abc123@gmail.com' on //input[@id='txtEmail']
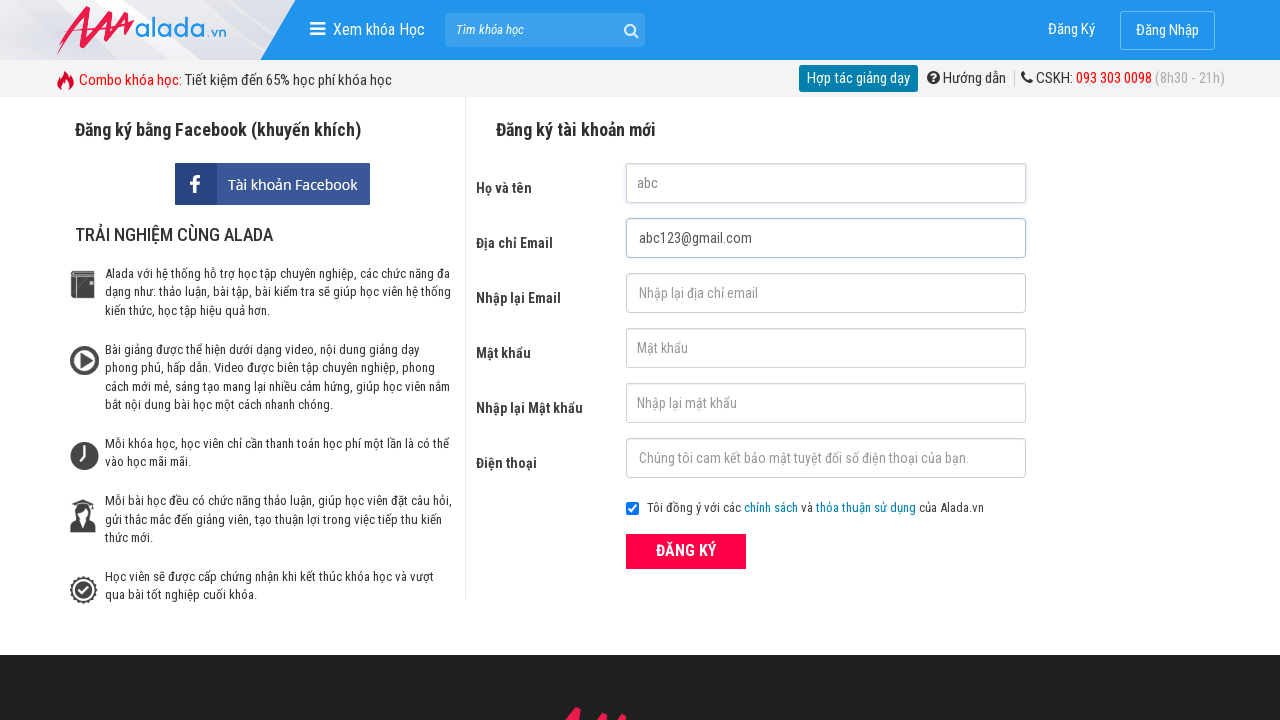

Filled confirm email field with 'abc123@gmail.com' on //input[@id='txtCEmail']
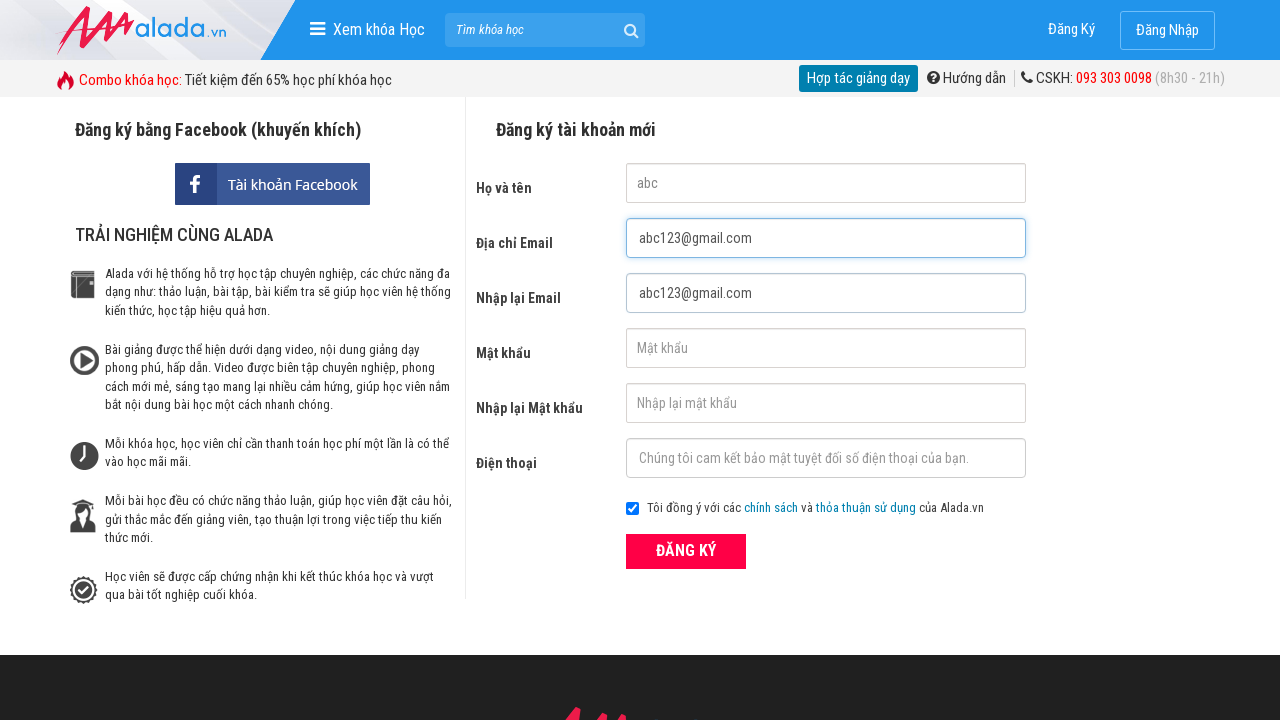

Filled password field with 'abc123' on //input[@id='txtPassword']
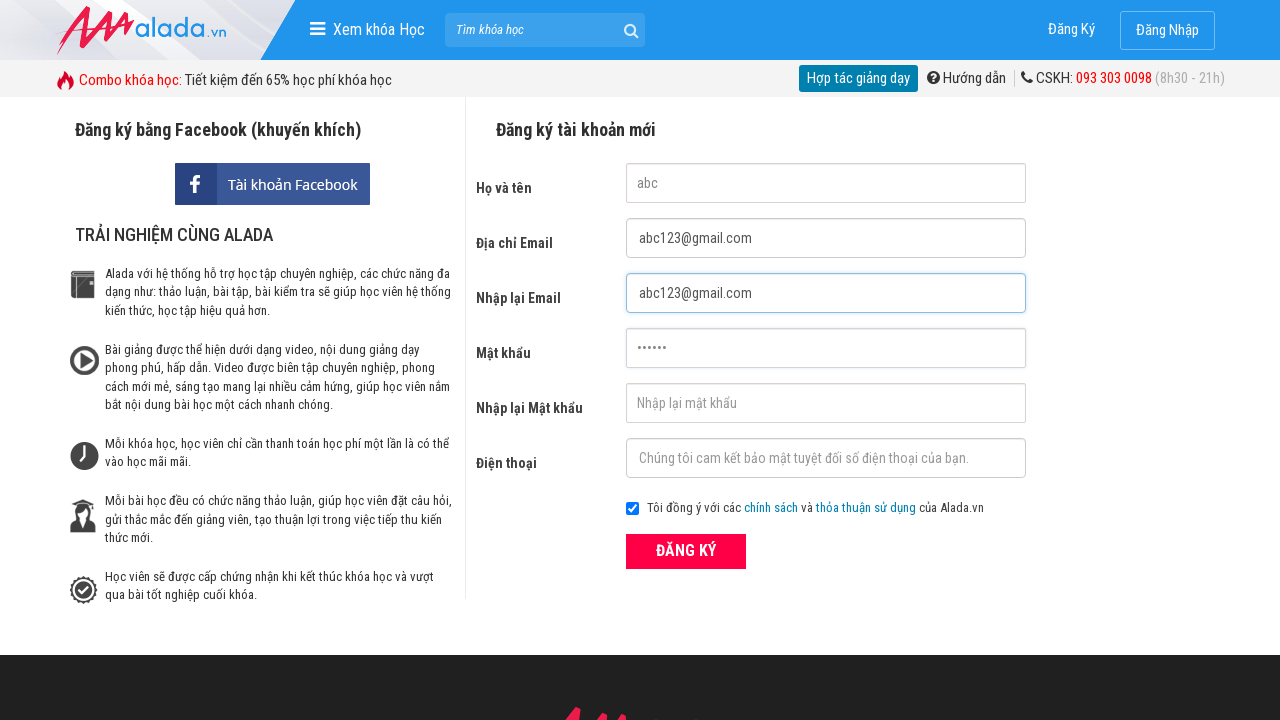

Filled confirm password field with 'abc124' (mismatched password) on //input[@id='txtCPassword']
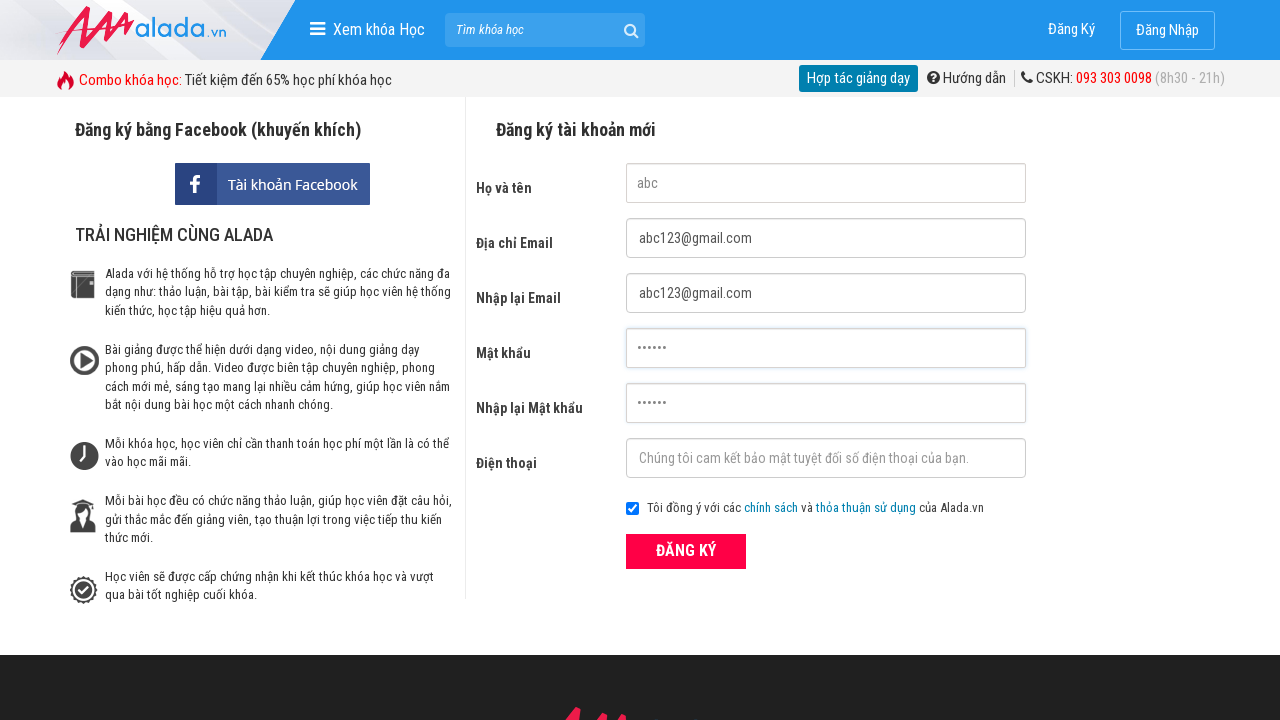

Filled phone number field with '0123456789' on //input[@id='txtPhone']
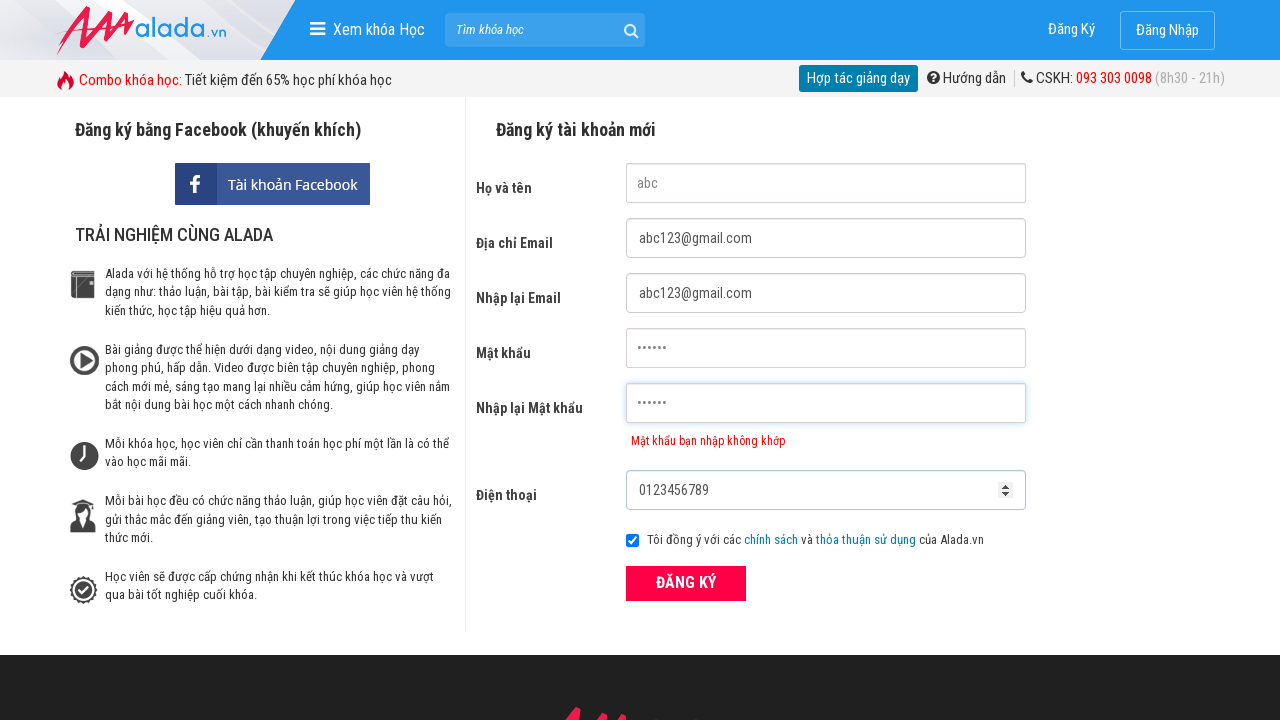

Clicked registration submit button at (686, 583) on xpath=//button[@class='btn_pink_sm fs16']
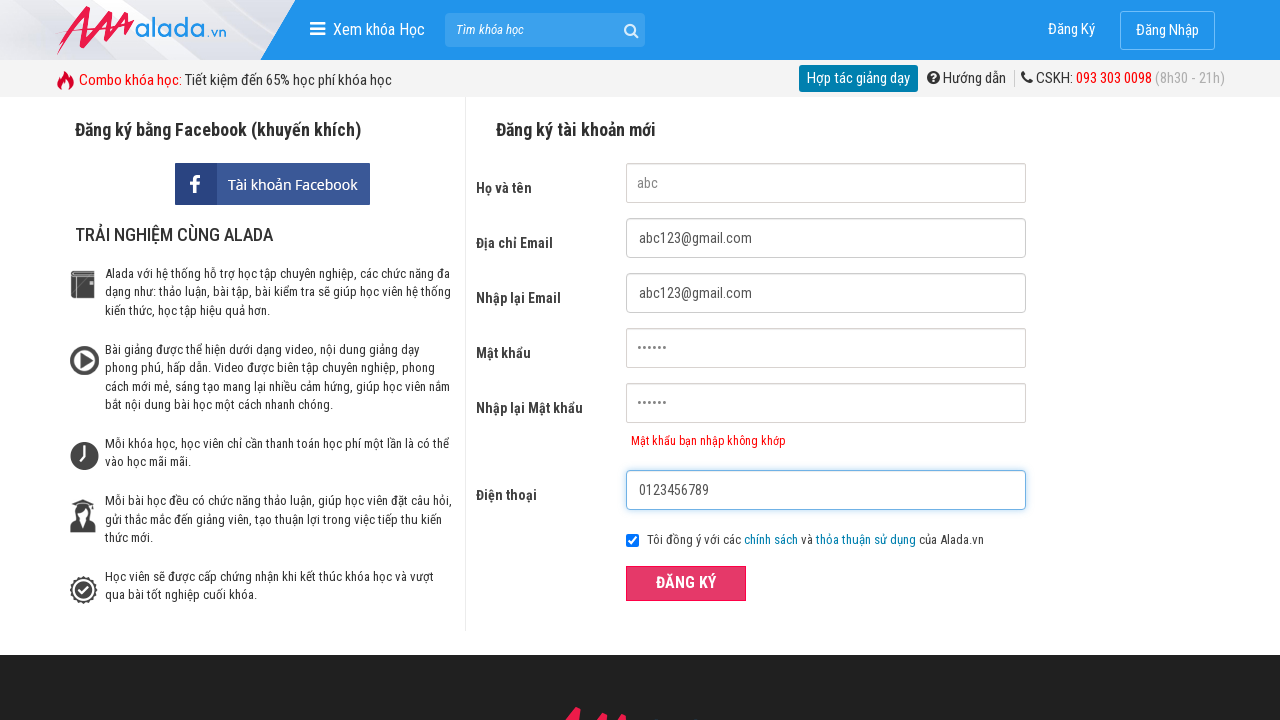

Password mismatch error message displayed - validation confirmed
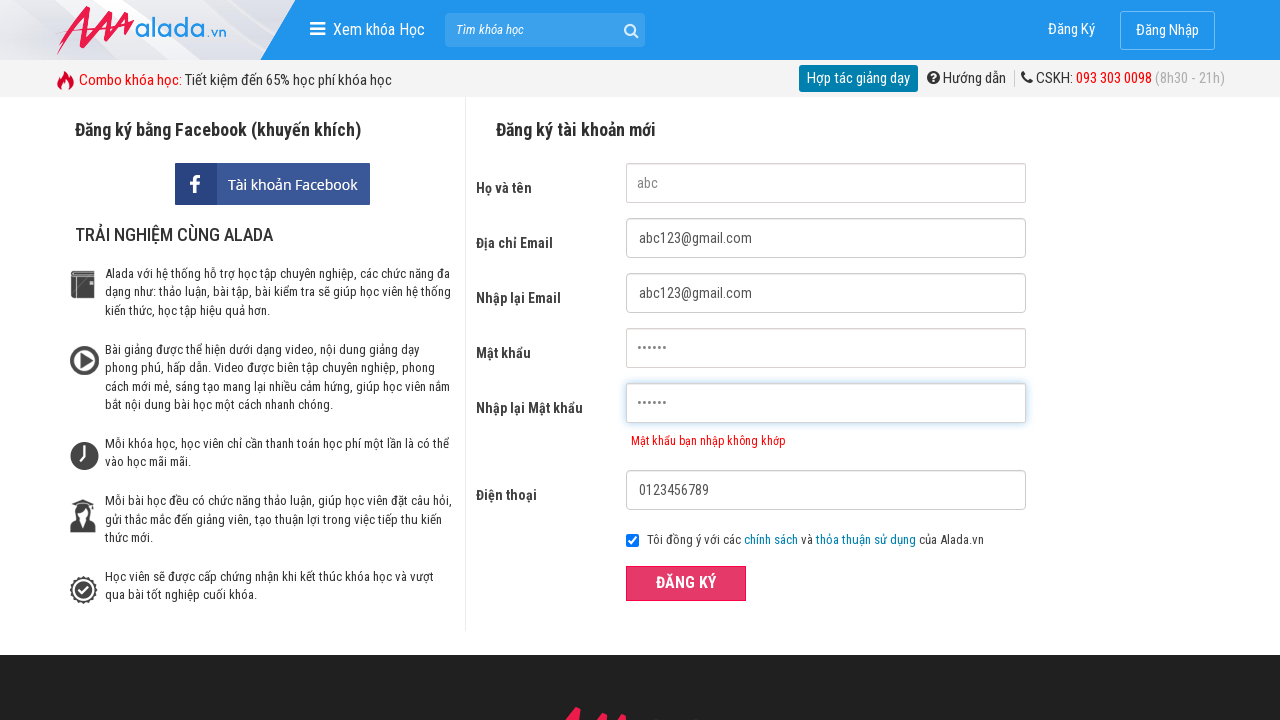

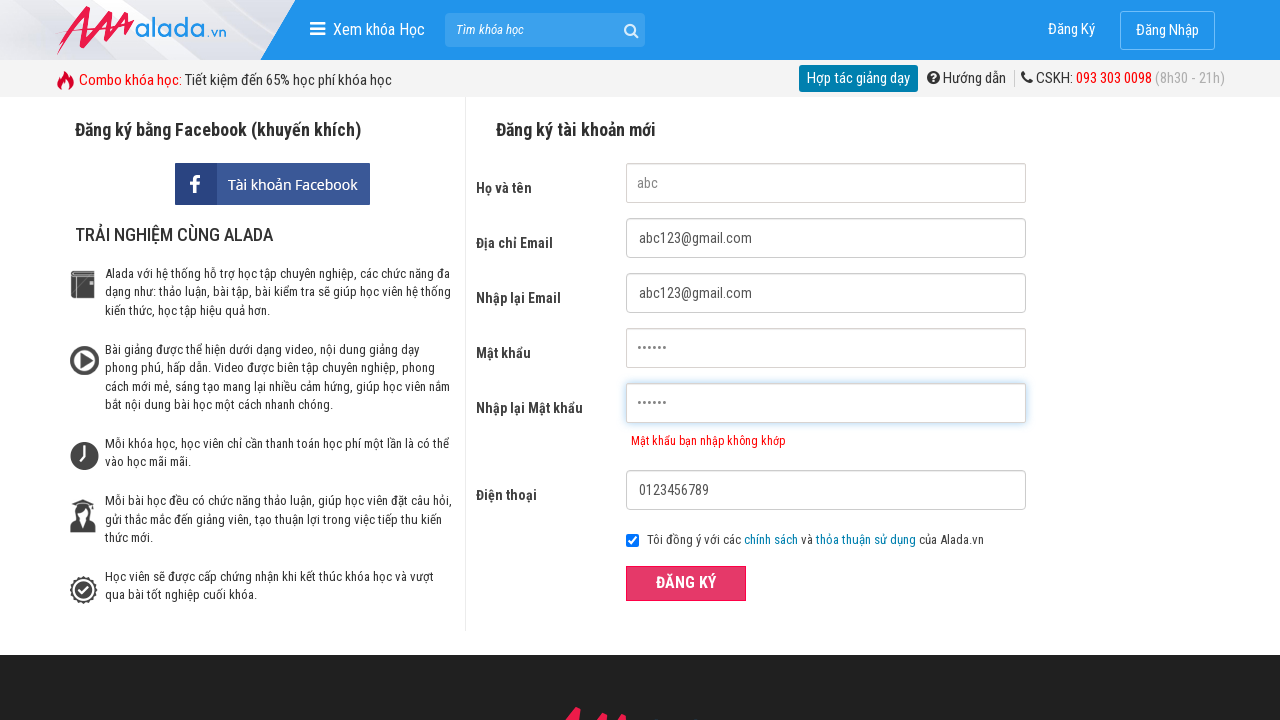